Tests fluent wait and drag-drop functionality with explicit waits for element visibility

Starting URL: https://demo.automationtesting.in/Dynamic.html

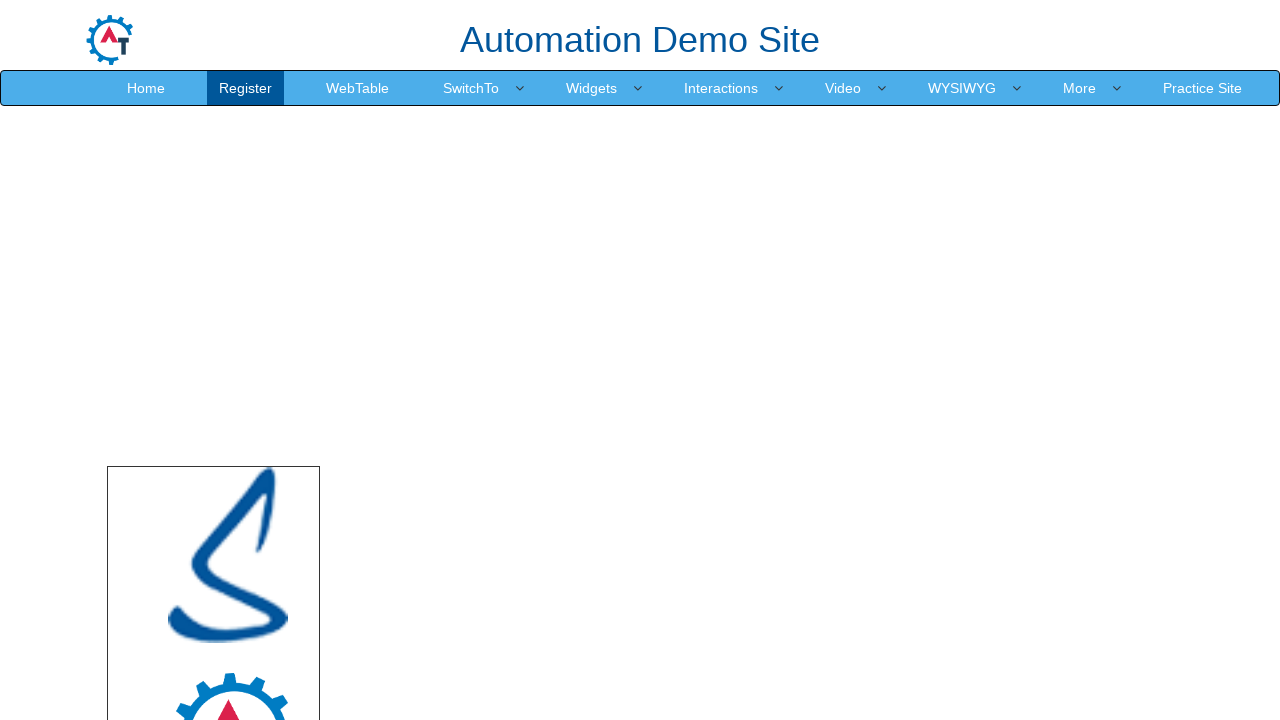

Set viewport size to 1920x1080
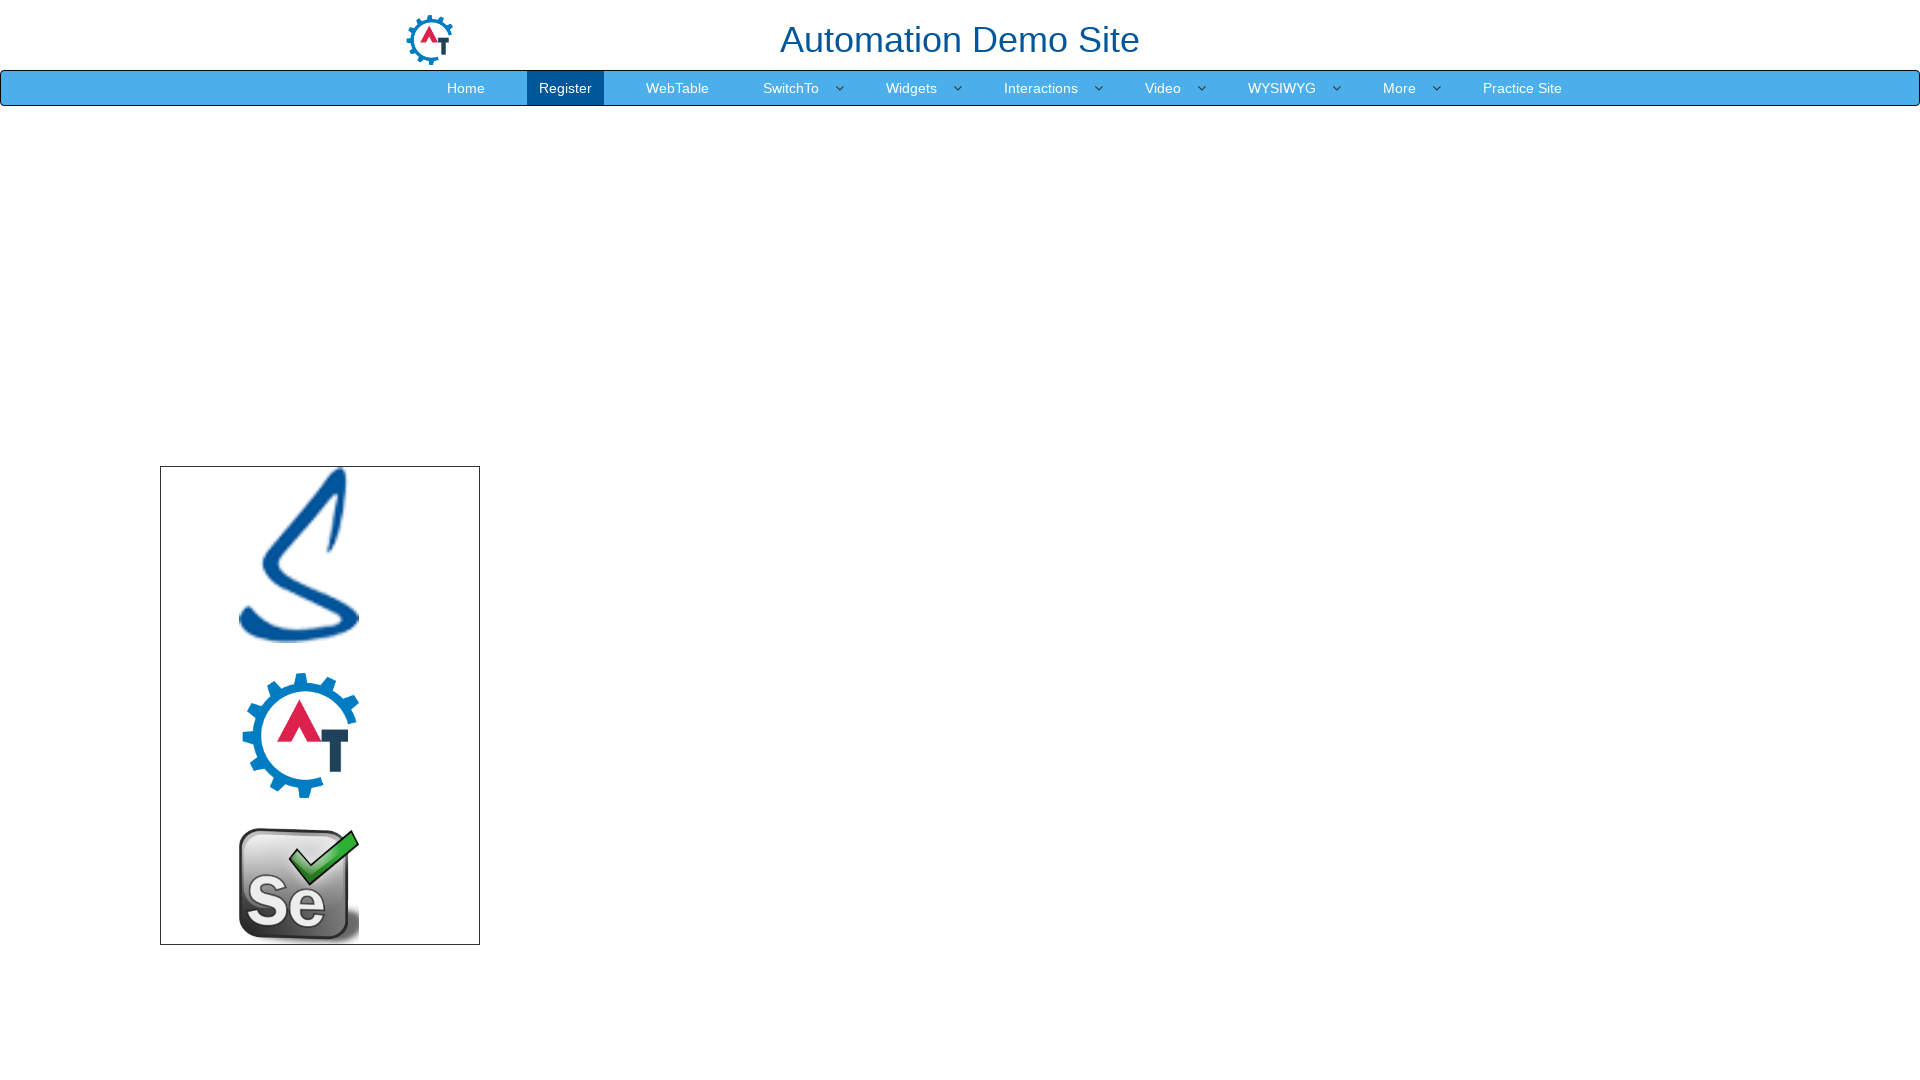

Drop area is now visible
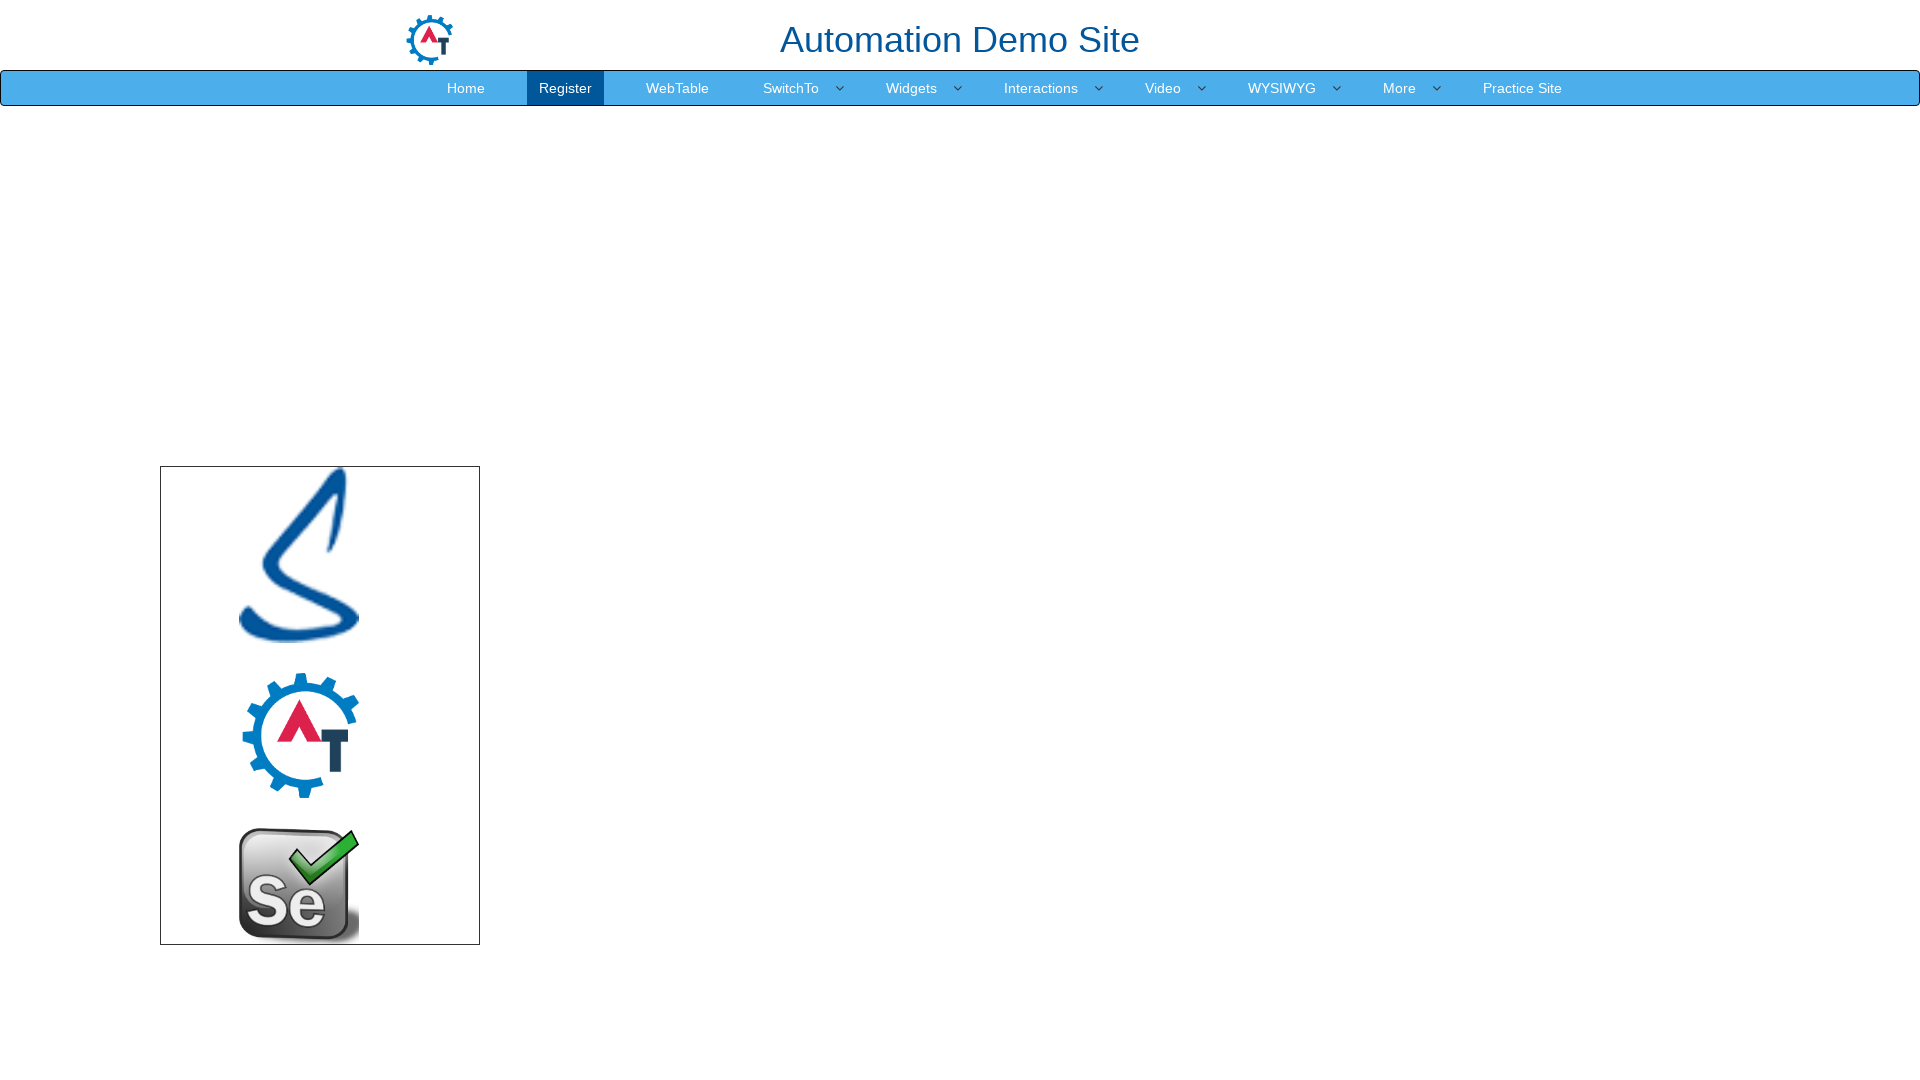

Located source element (logo.png image)
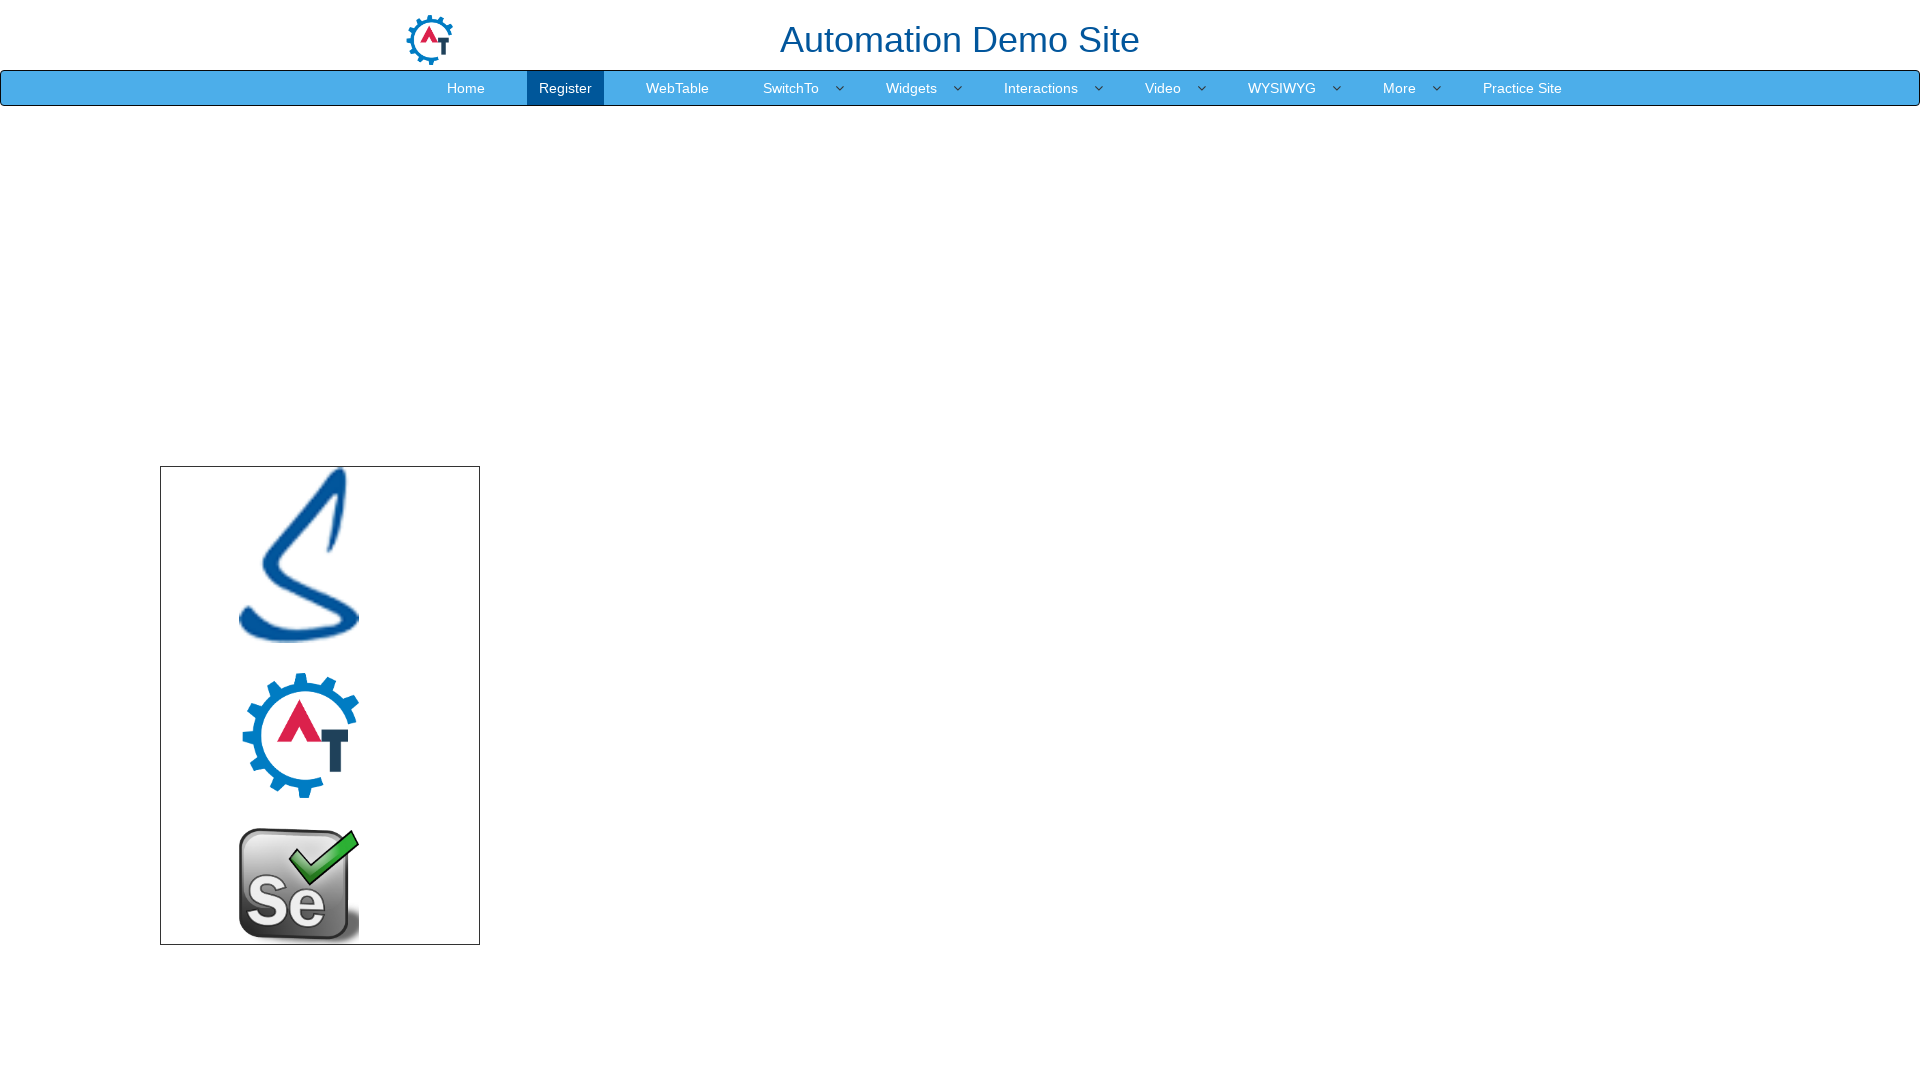

Located target drop area element
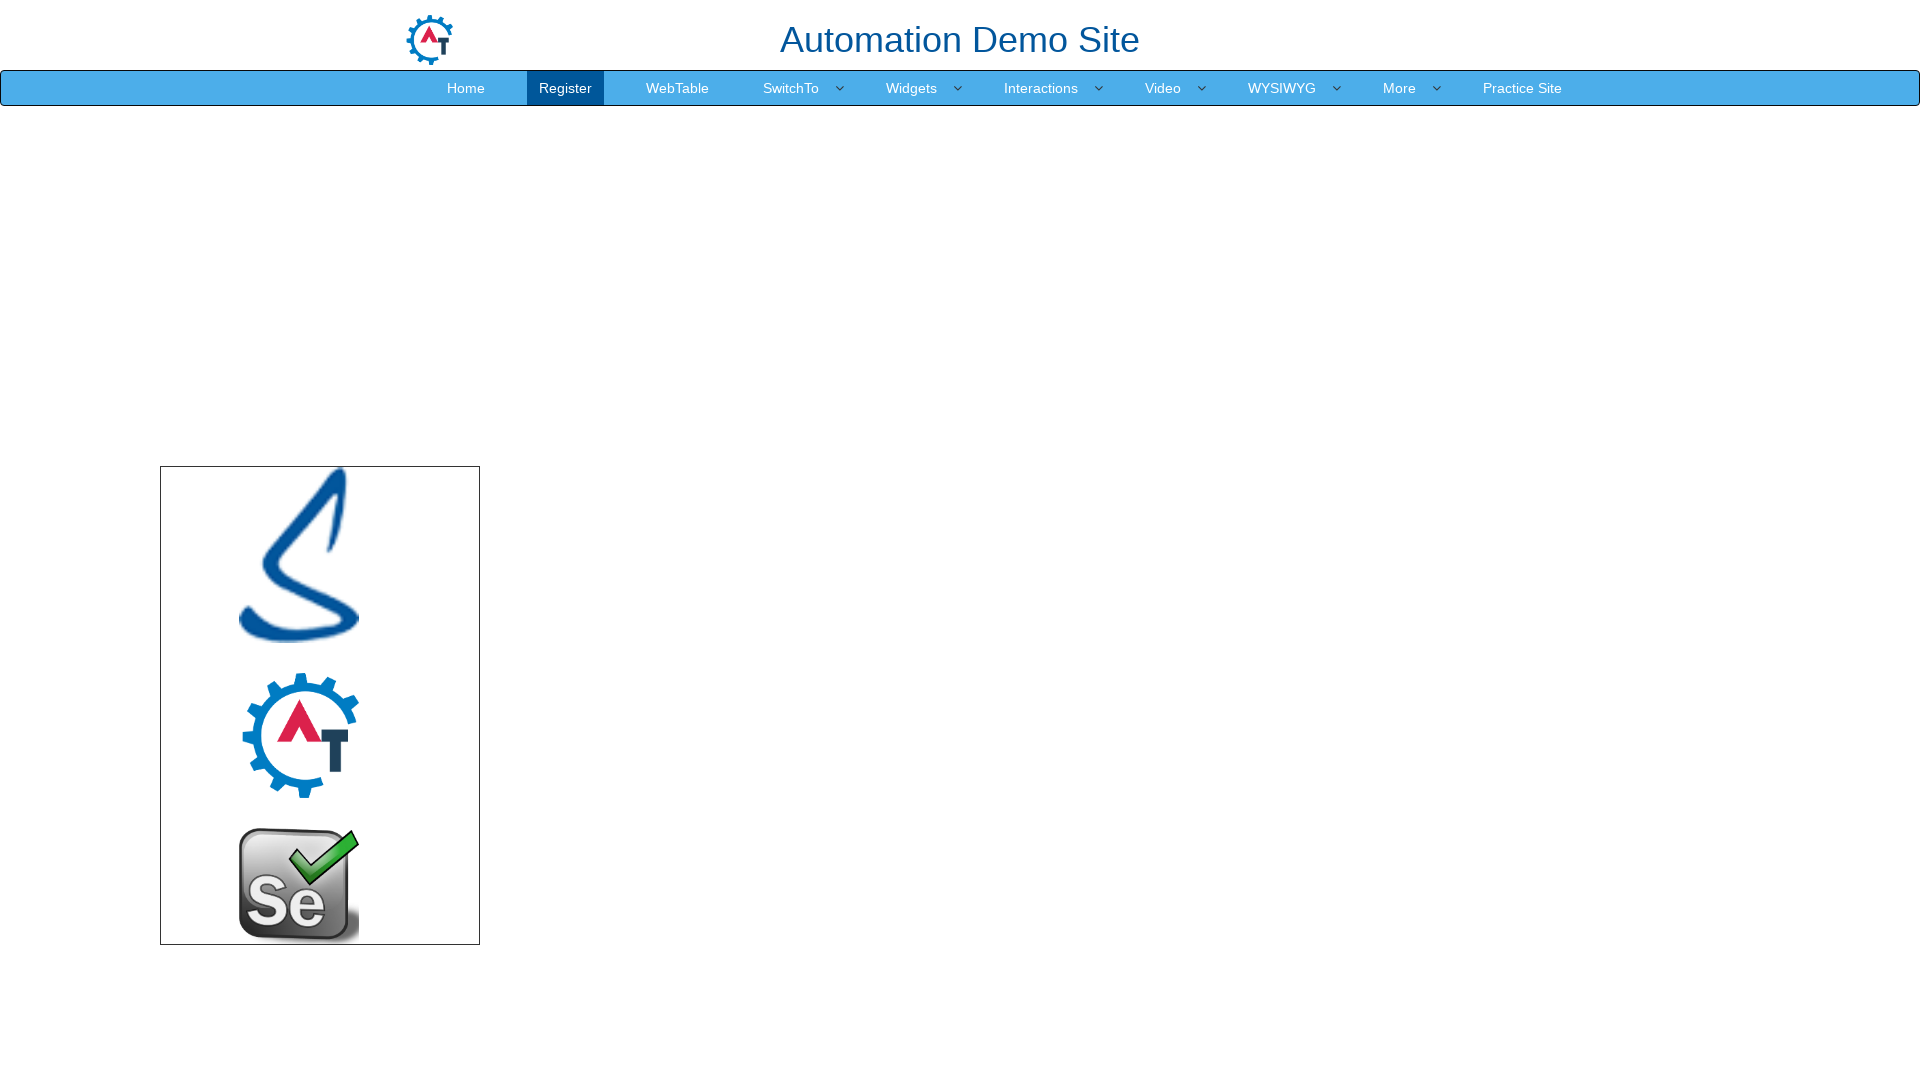

Performed drag and drop of logo.png to drop area at (1120, 651)
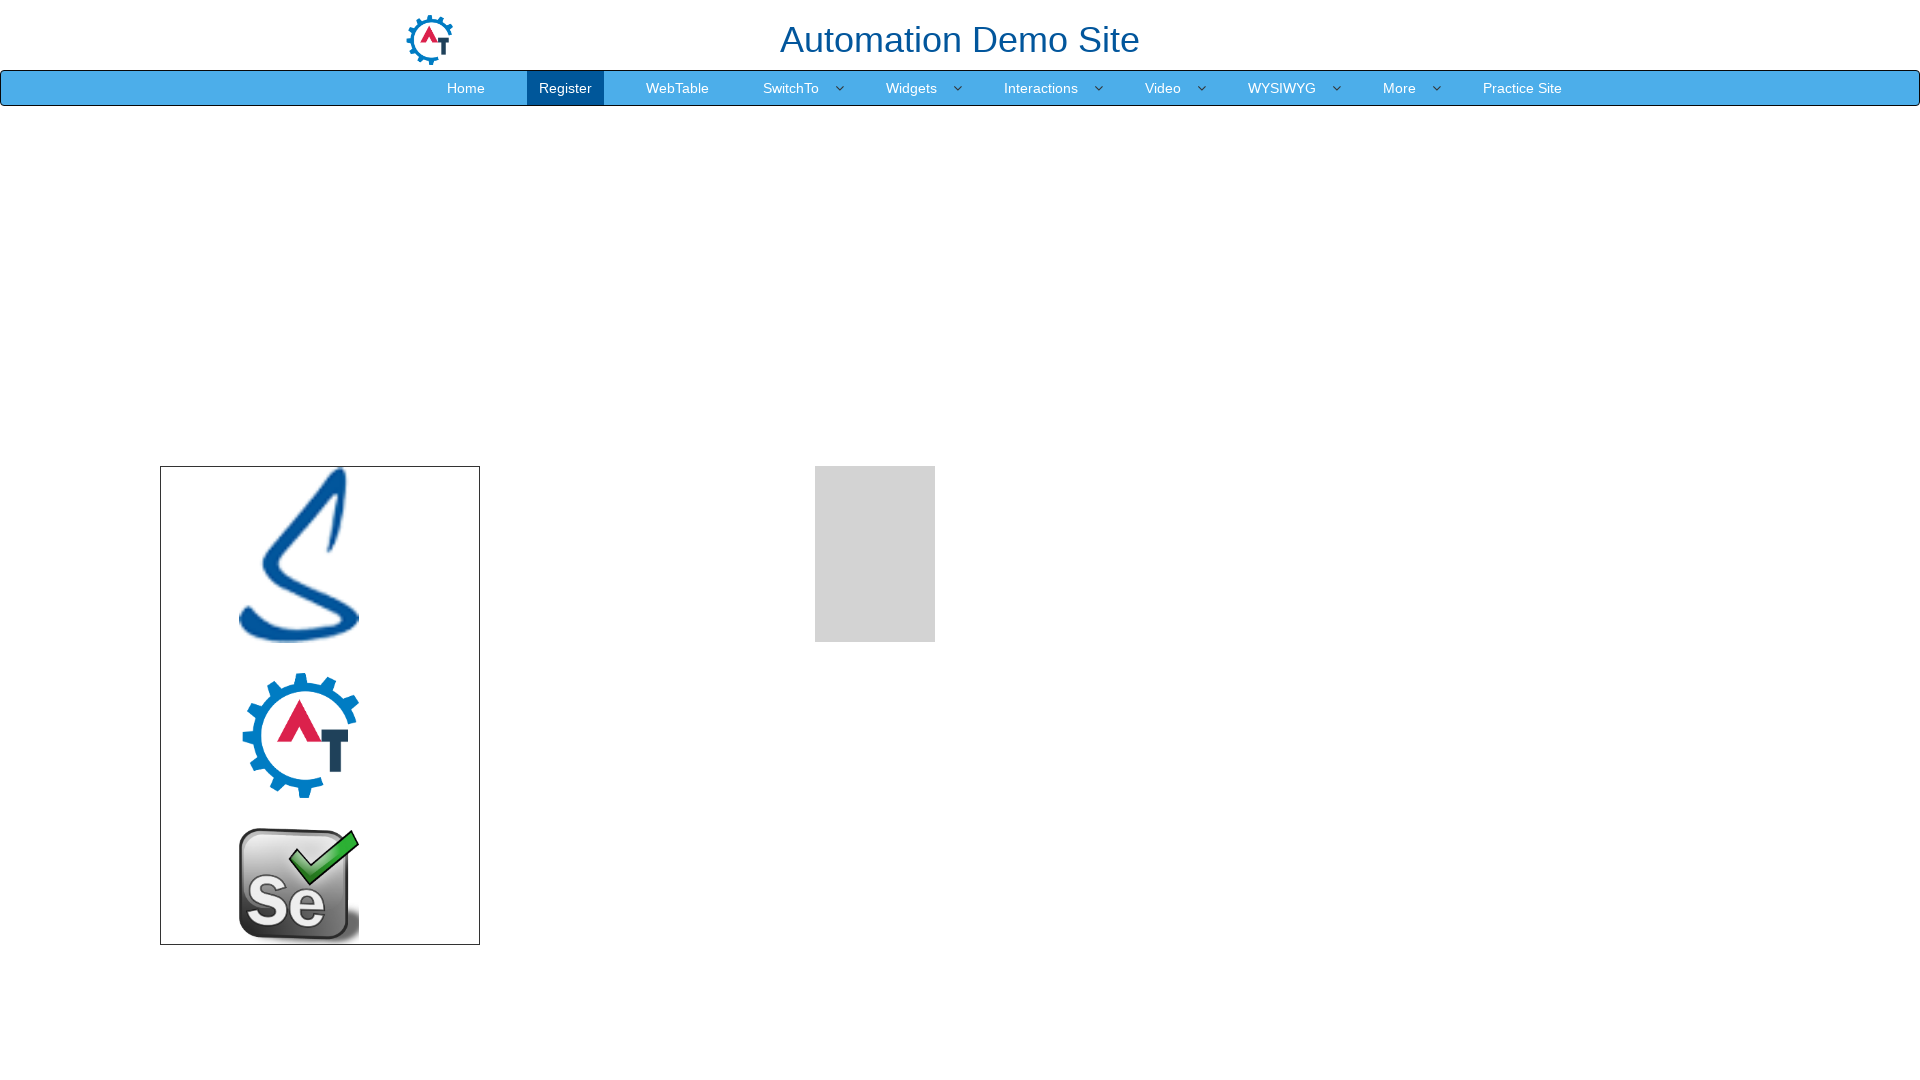

Waited 1 second for drag and drop action to complete
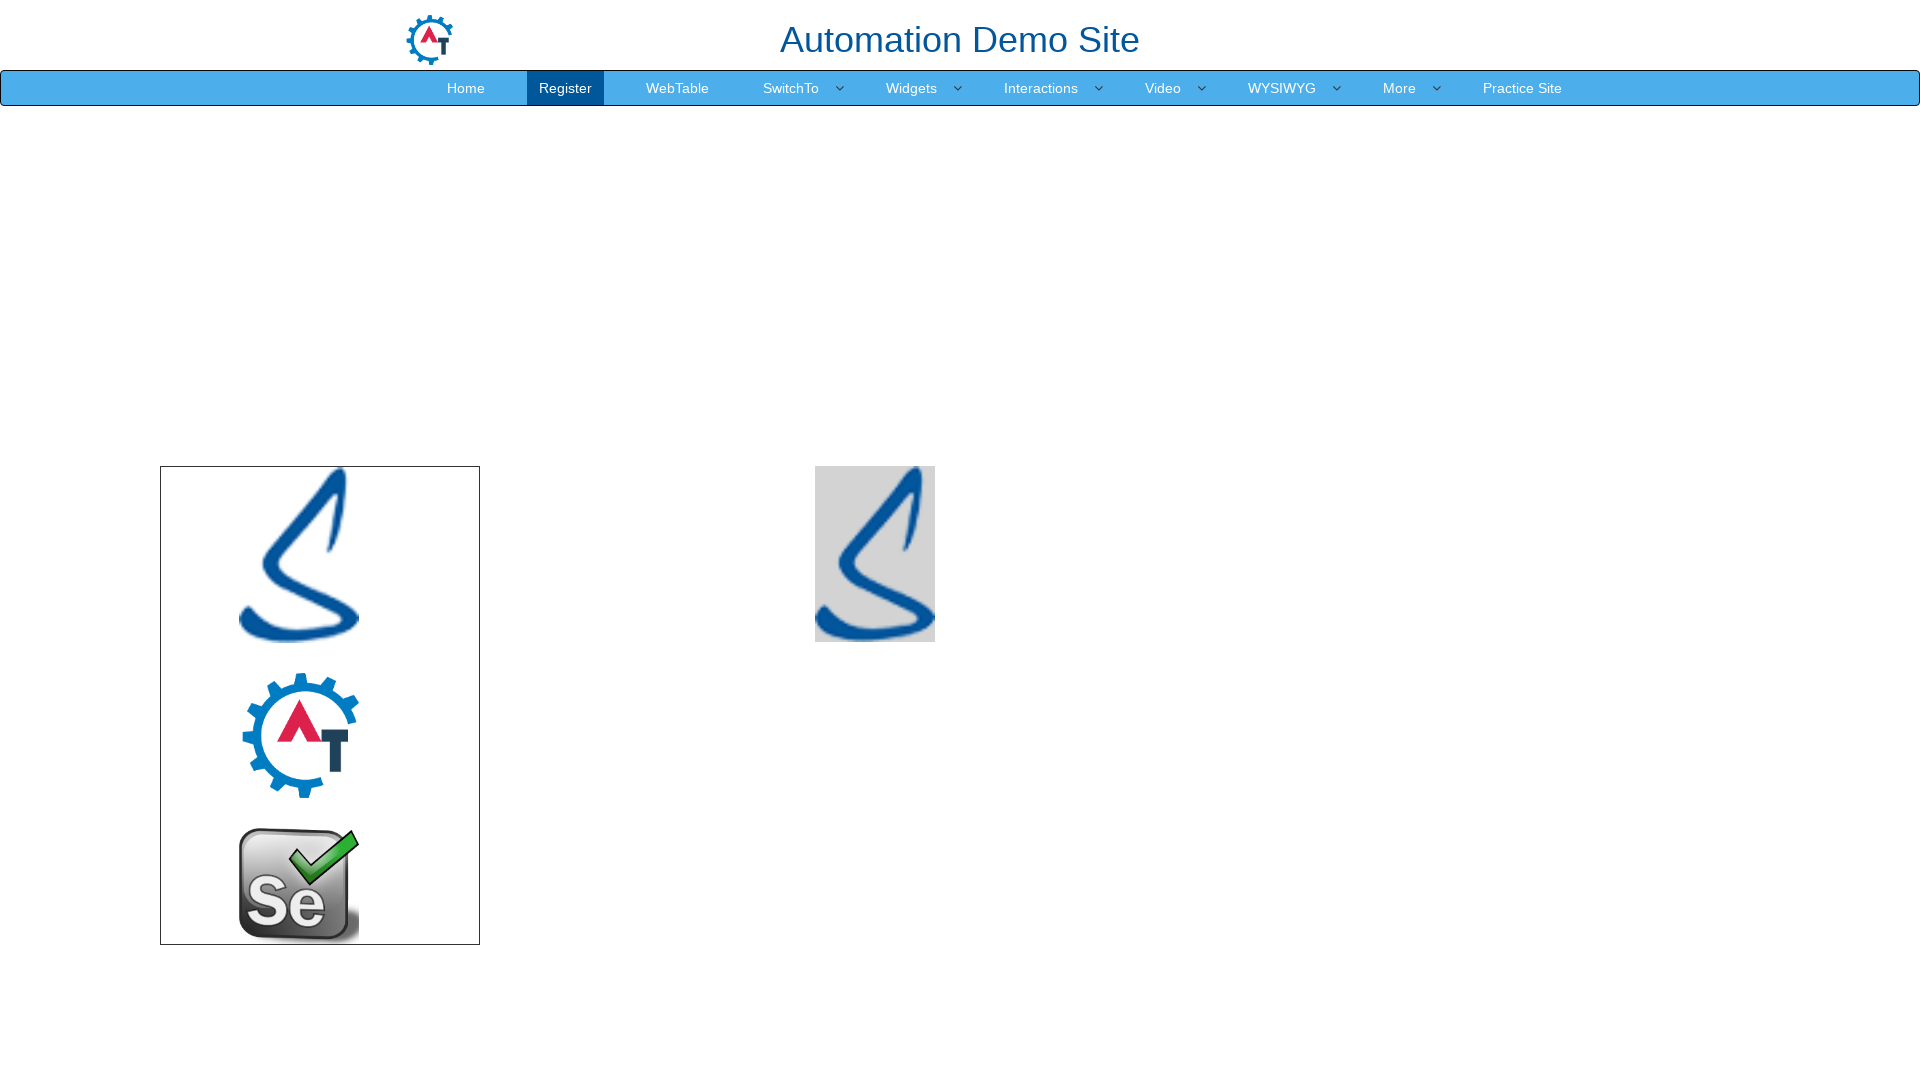

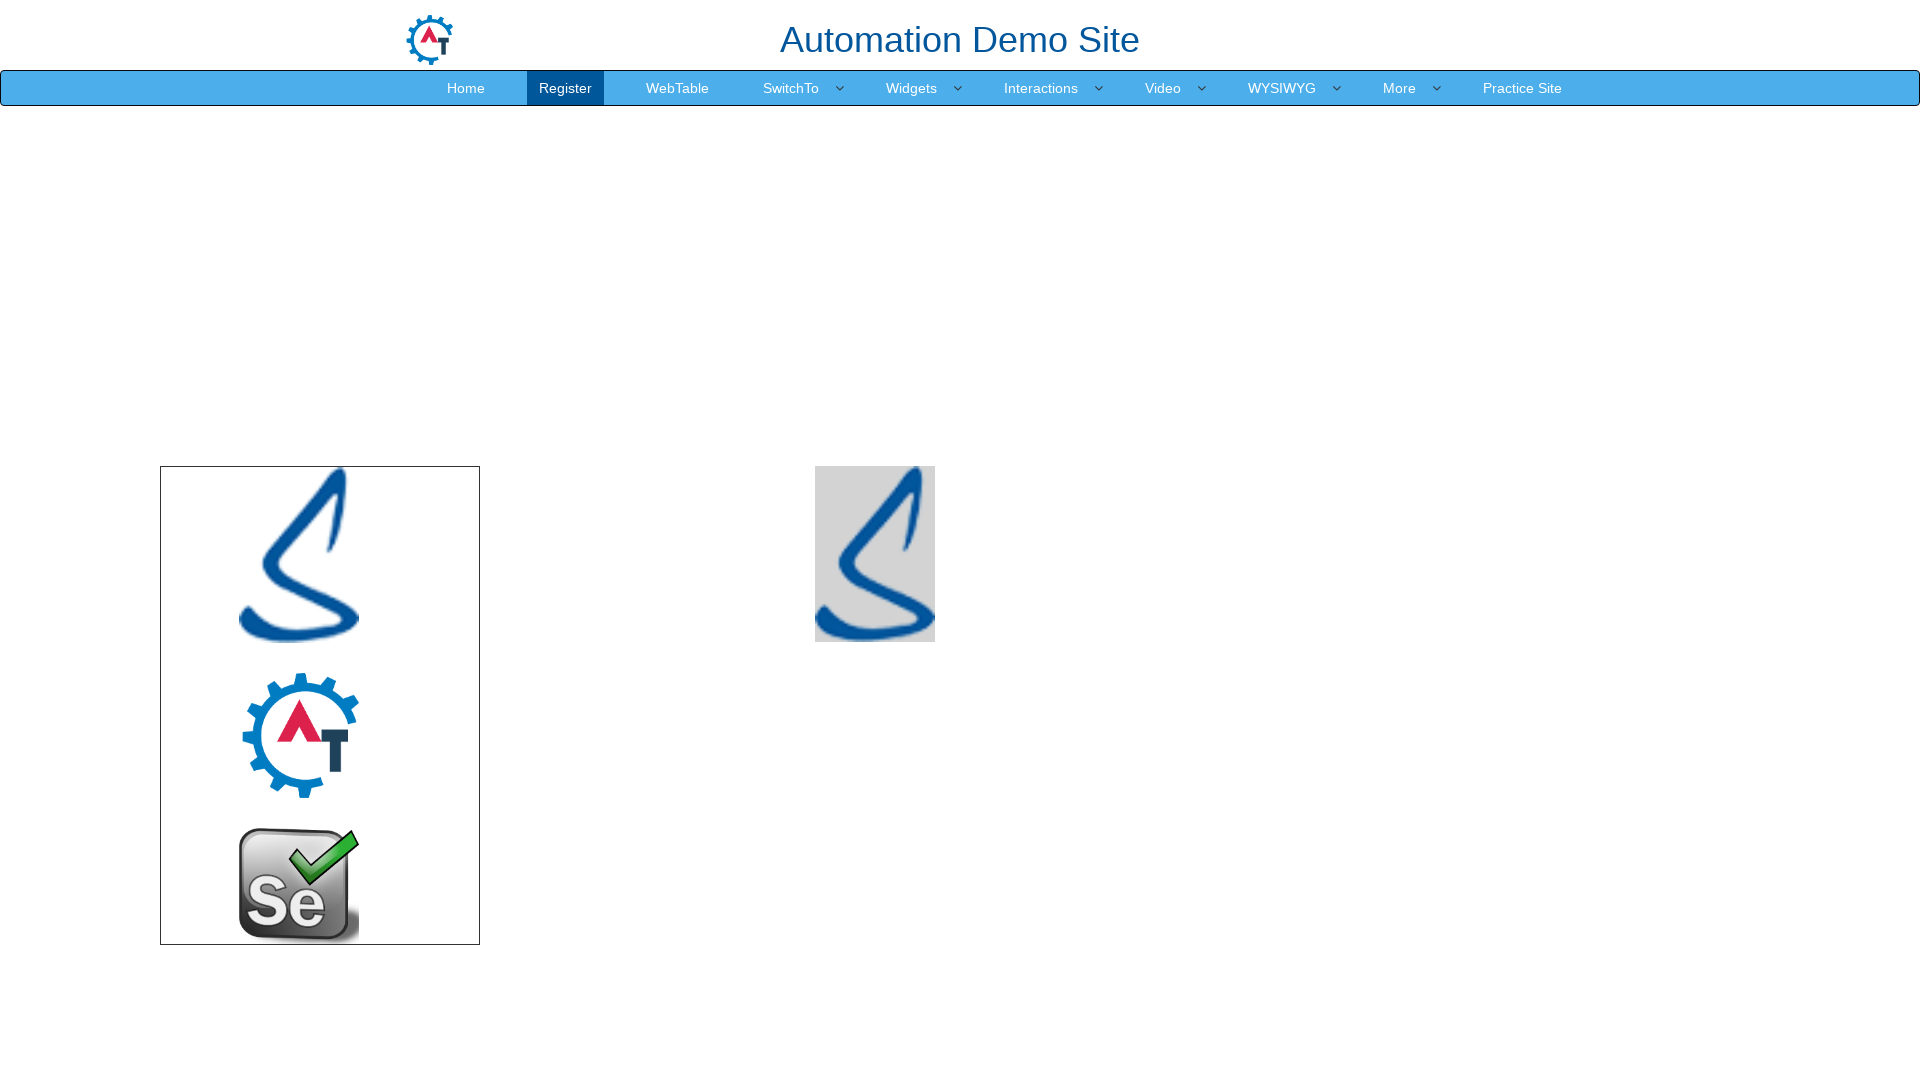